Tests calculator multiplication with a negative number by computing -5 * 2 and verifying the result equals -10

Starting URL: https://testpages.eviltester.com/styled/apps/calculator.html

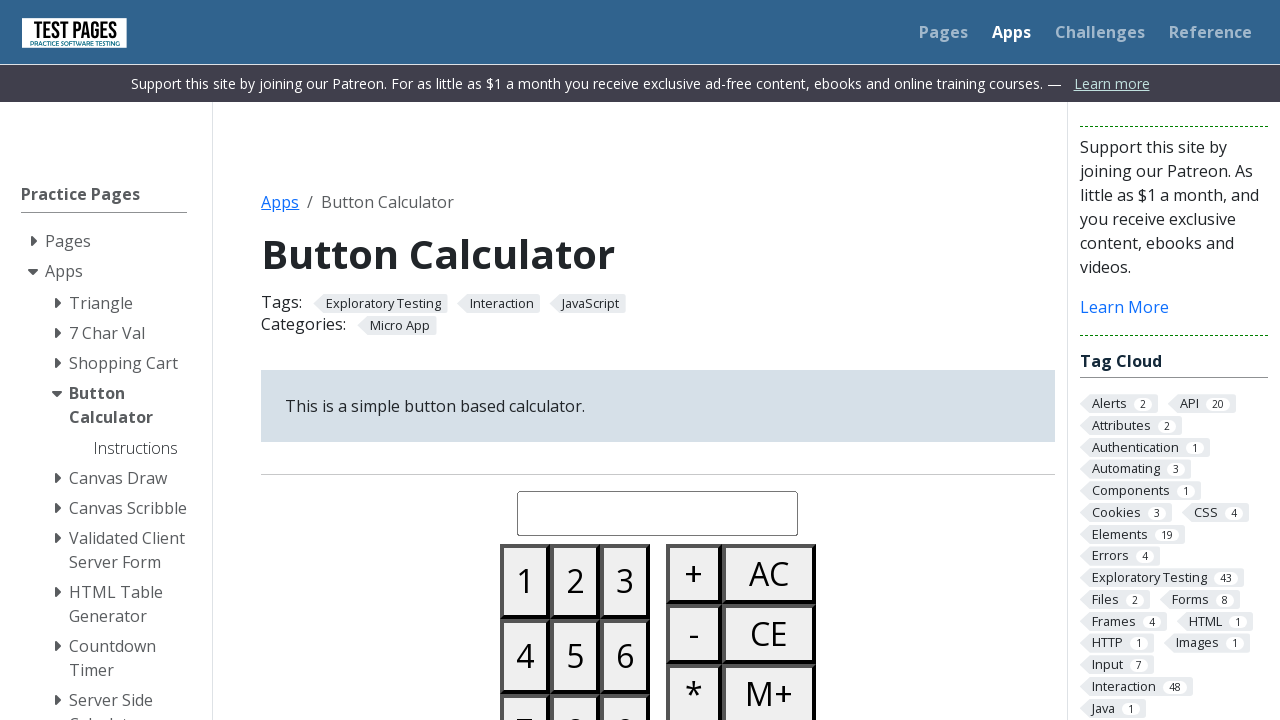

Clicked all clear button to reset calculator at (769, 574) on #buttonallclear
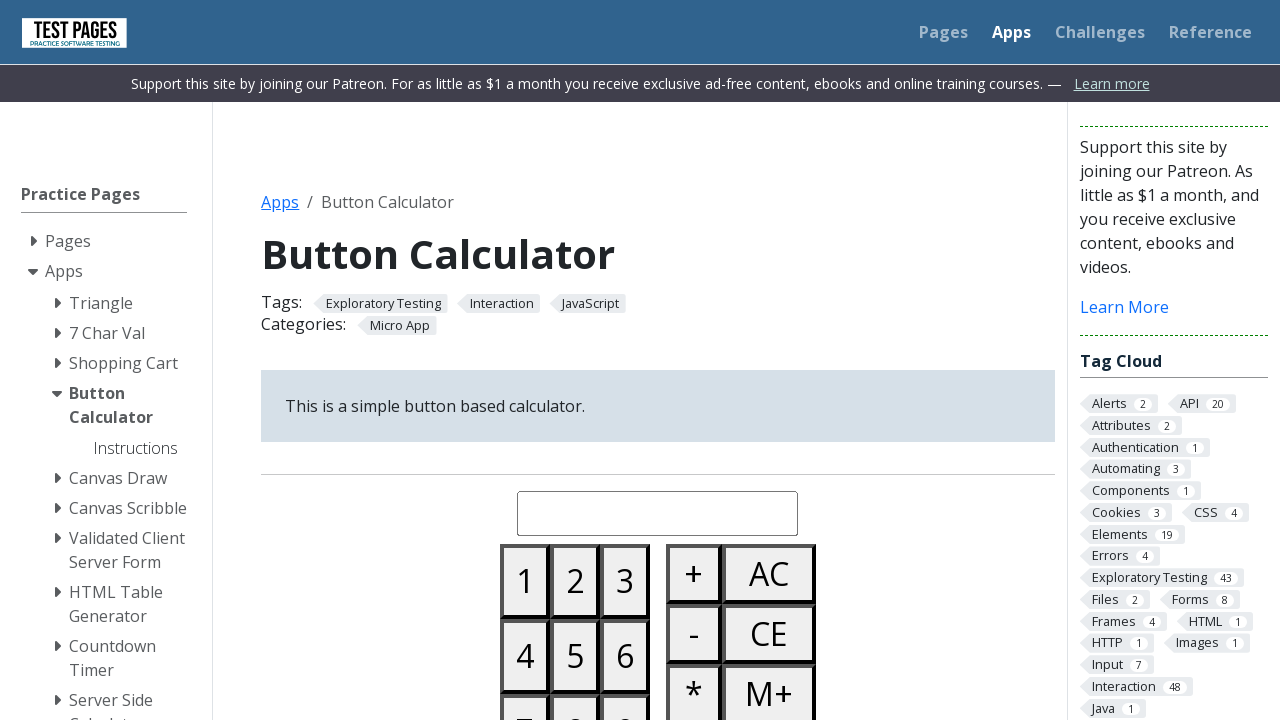

Clicked minus button to make first number negative at (694, 634) on #buttonminus
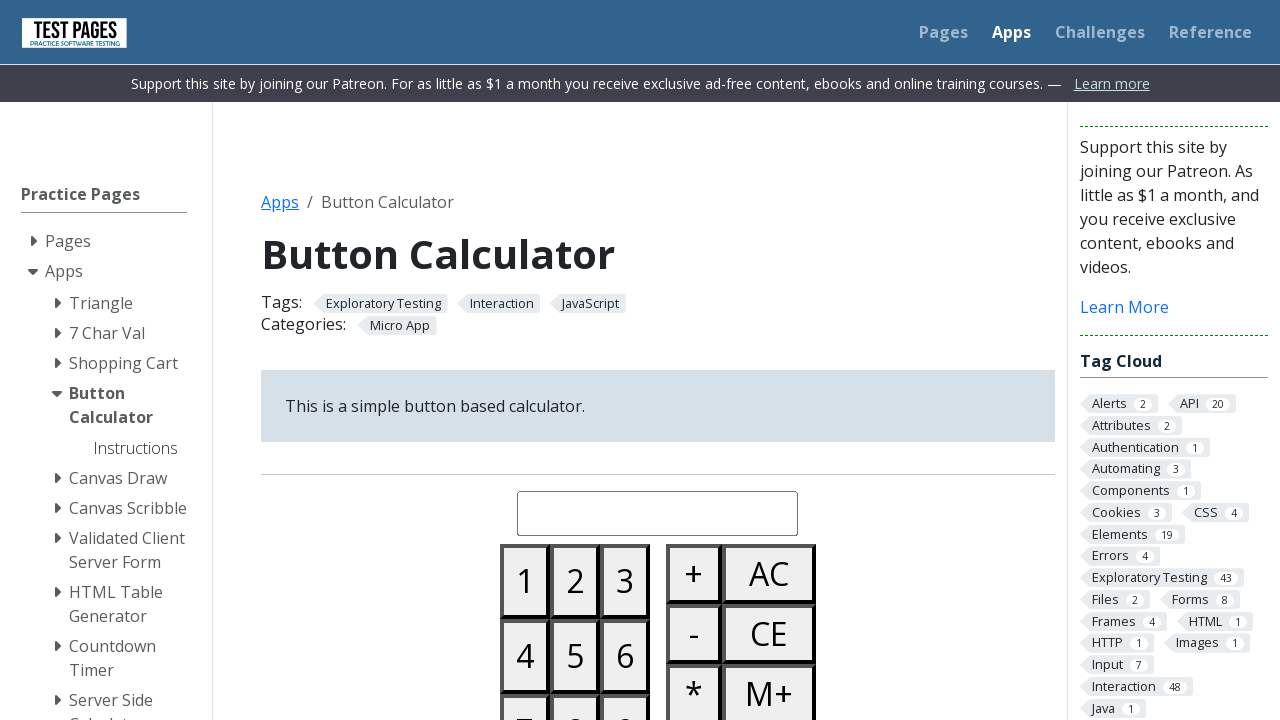

Clicked number 5 at (575, 656) on #button05
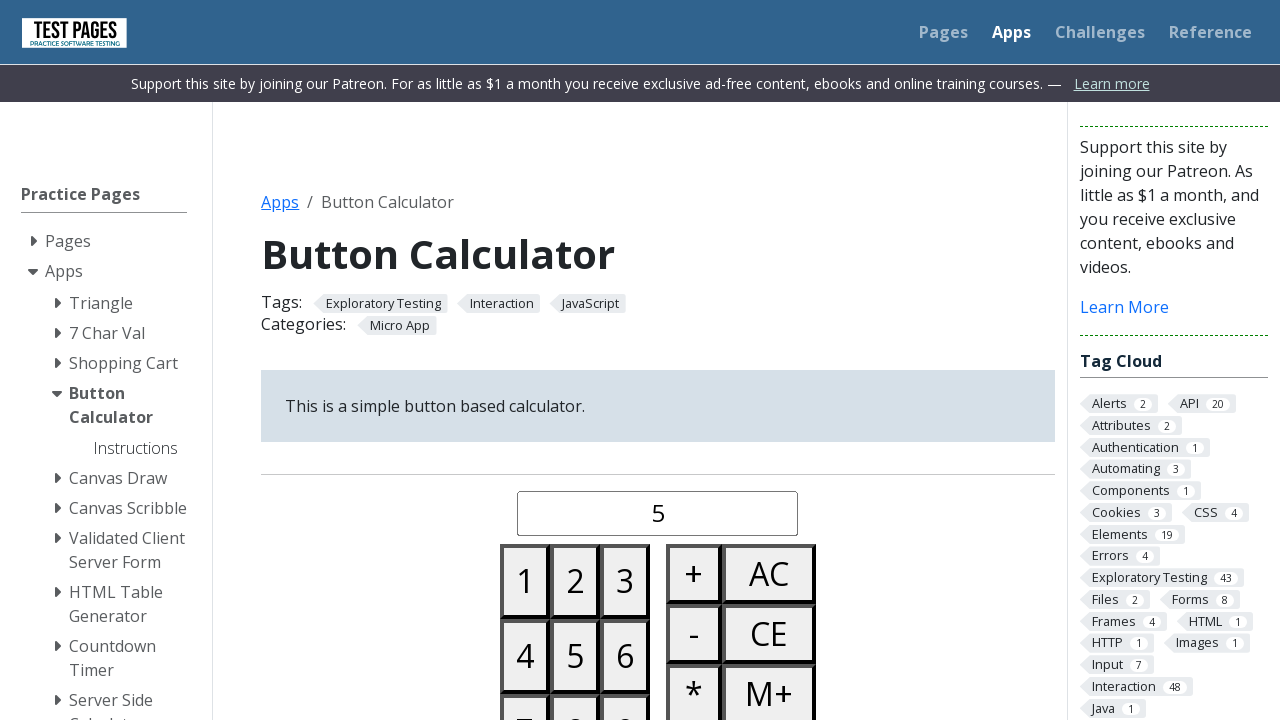

Clicked multiply button at (694, 690) on #buttonmultiply
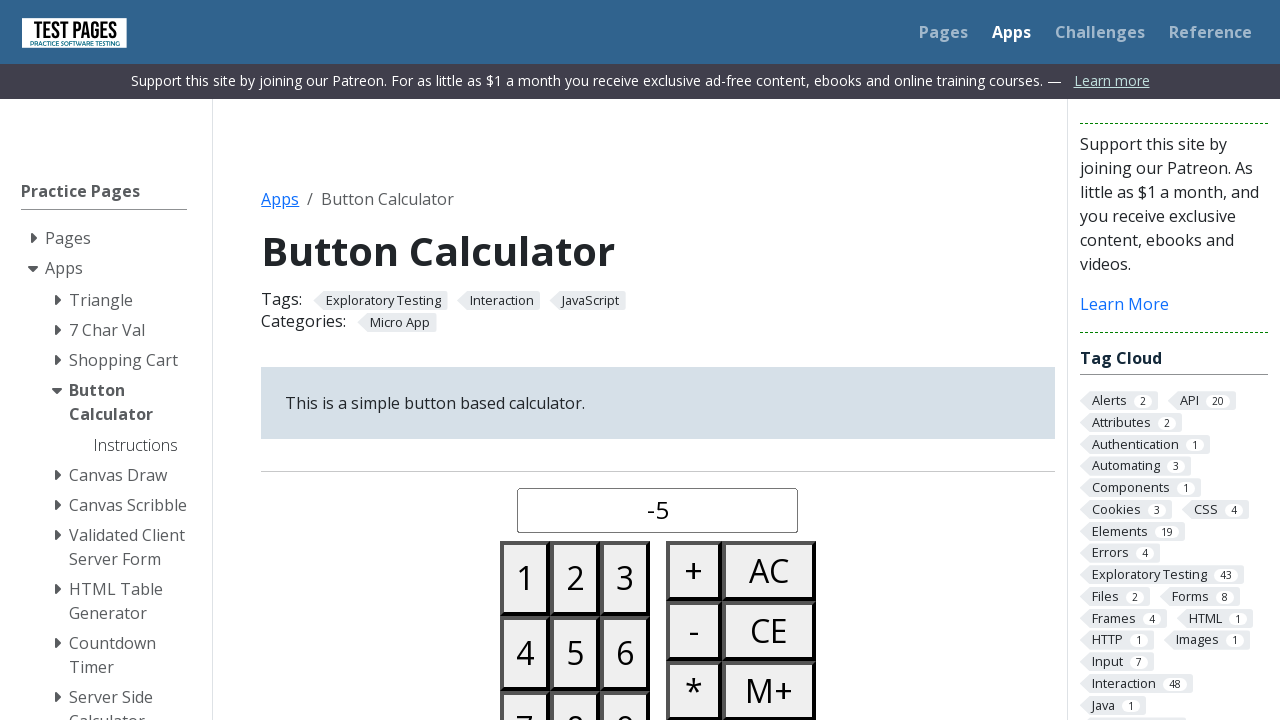

Clicked number 2 at (575, 578) on #button02
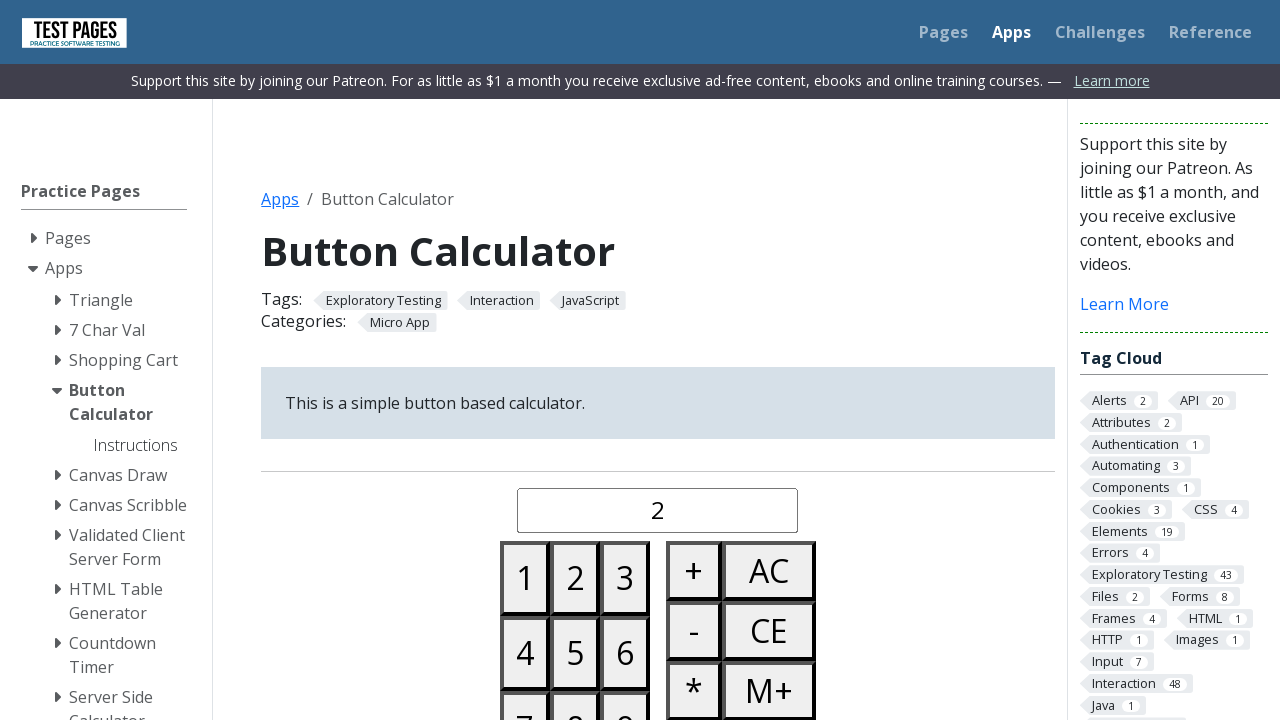

Clicked equals button at (694, 360) on #buttonequals
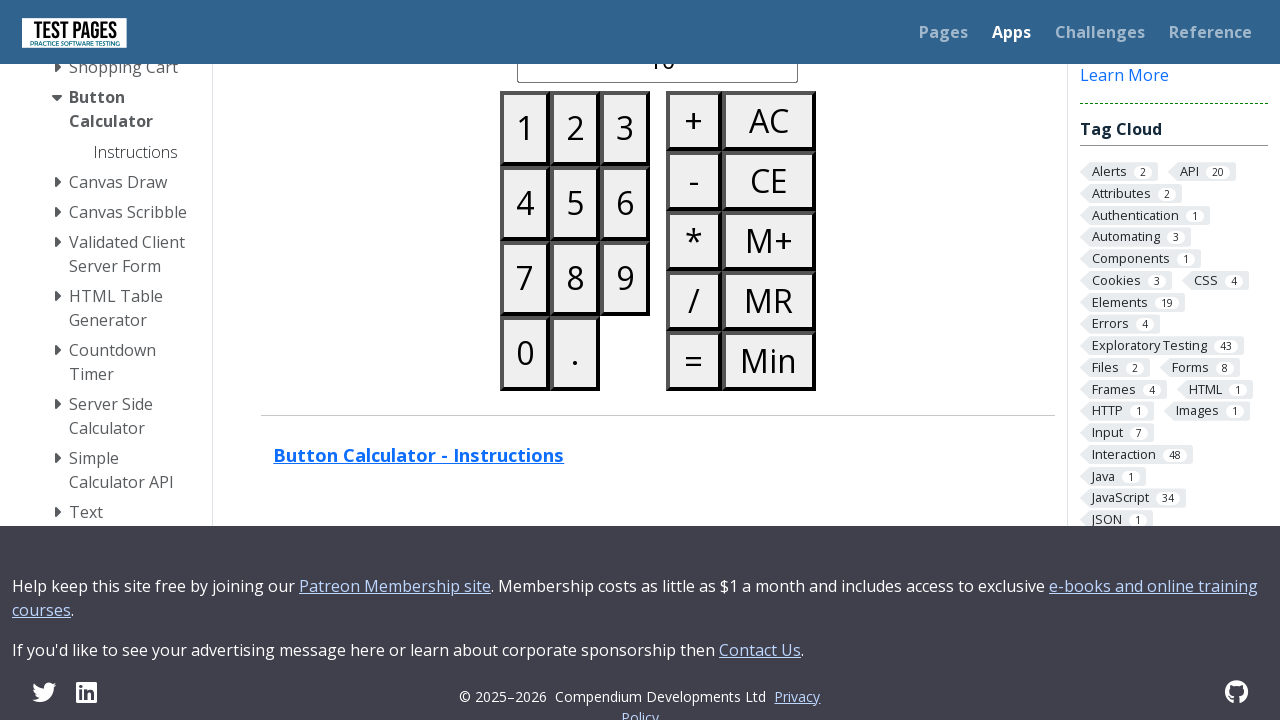

Waited for result to display in calculated-display element
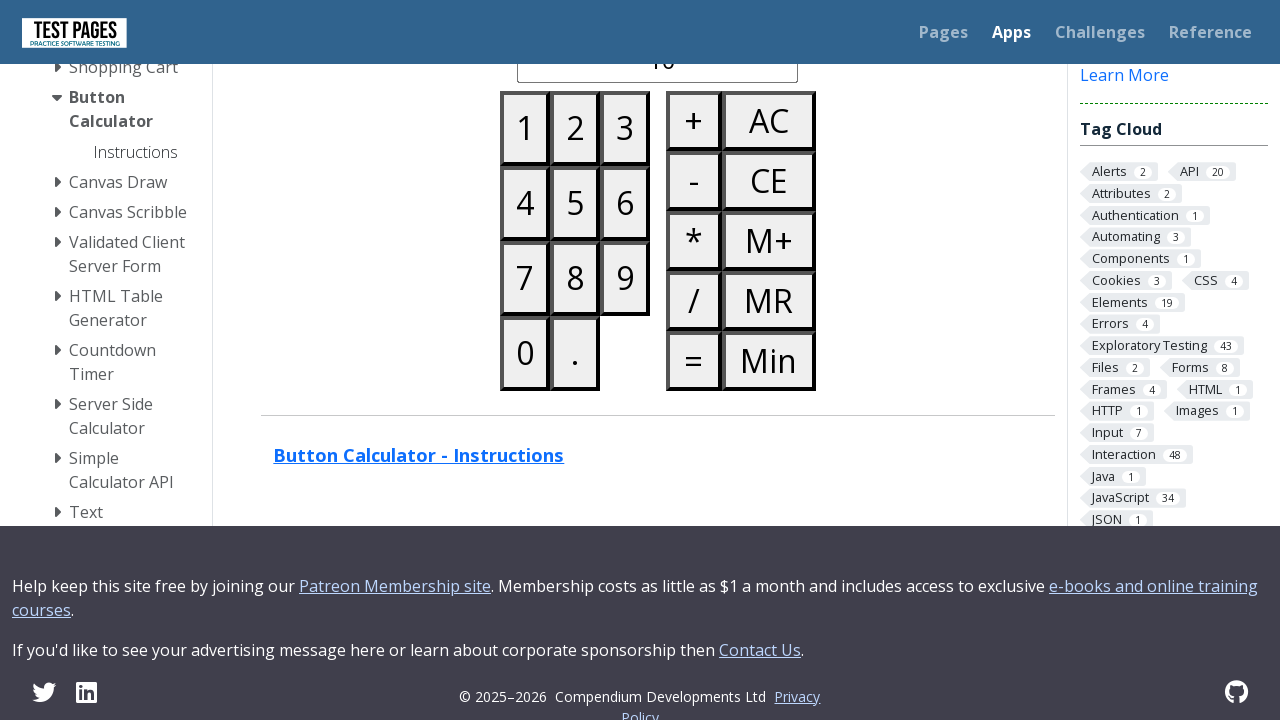

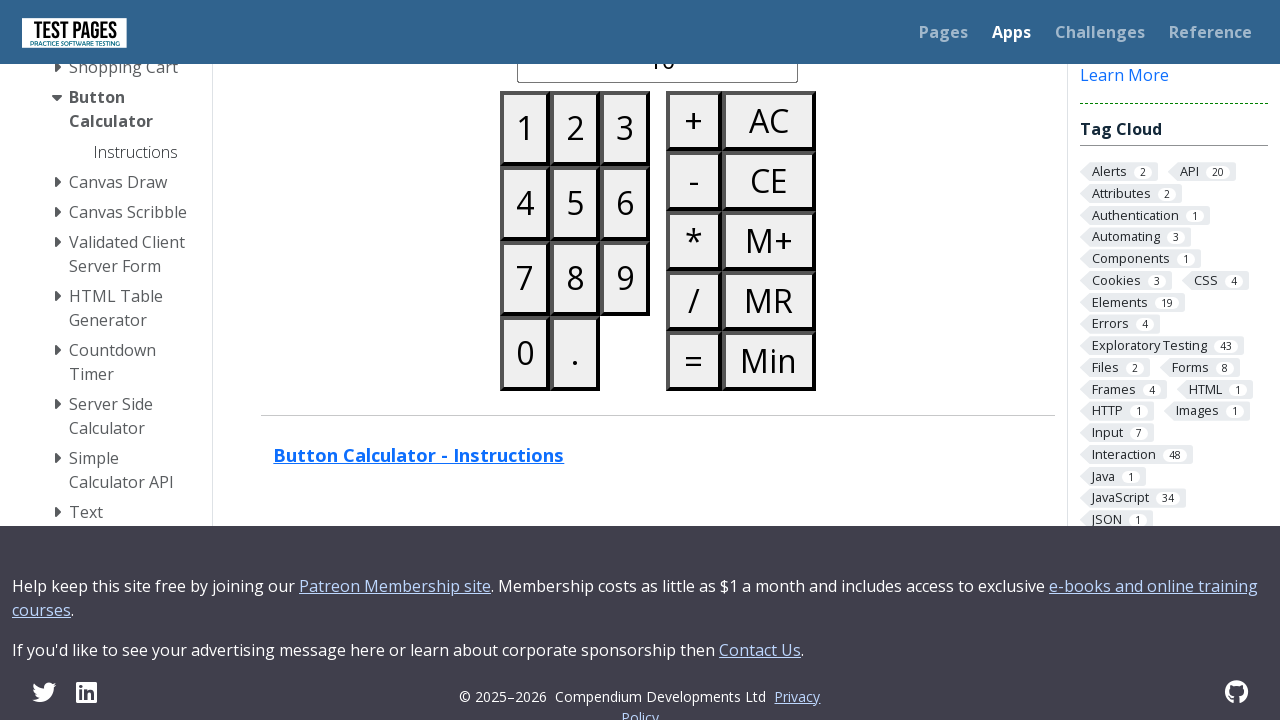